Tests various form controls on a practice page including text fields, checkboxes, dropdowns, text areas, and radio buttons

Starting URL: http://softwaretesting-guru.blogspot.com/p/main-page.html

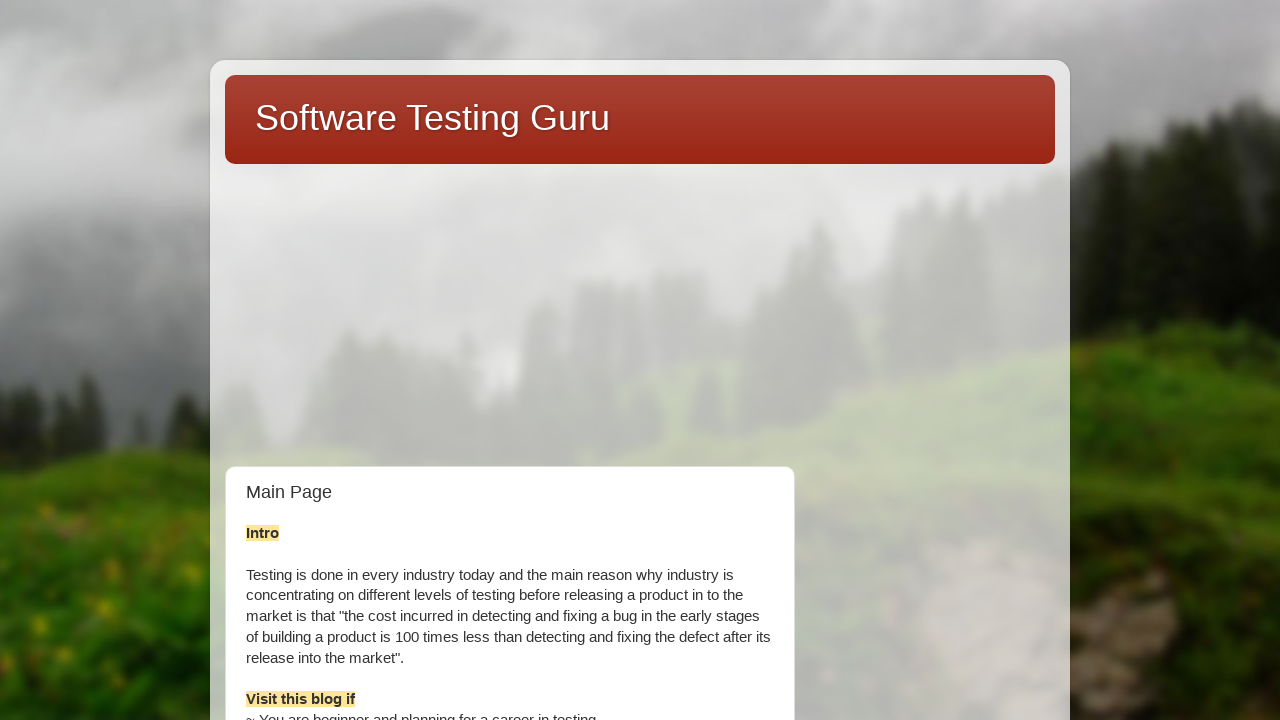

Clicked on Selenium Practice page link at (895, 360) on text=Selenium Practice page
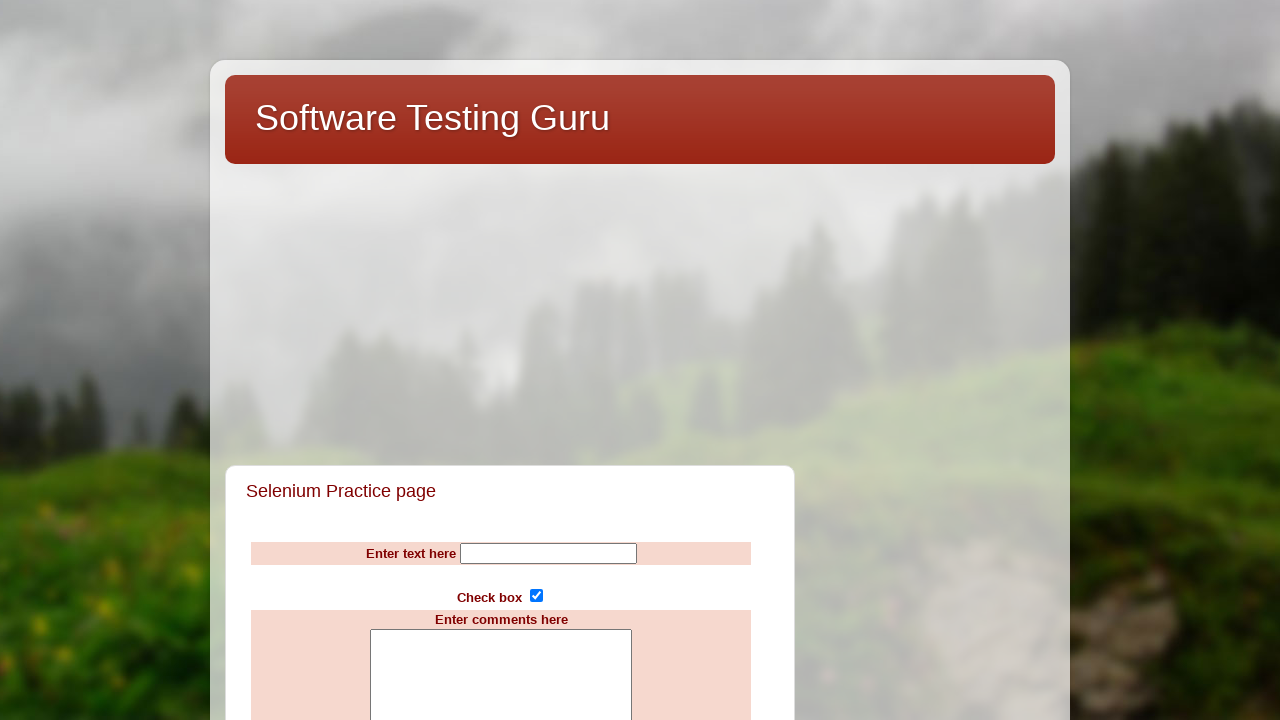

Filled name text box with 'Selenium' on input[name='Name']
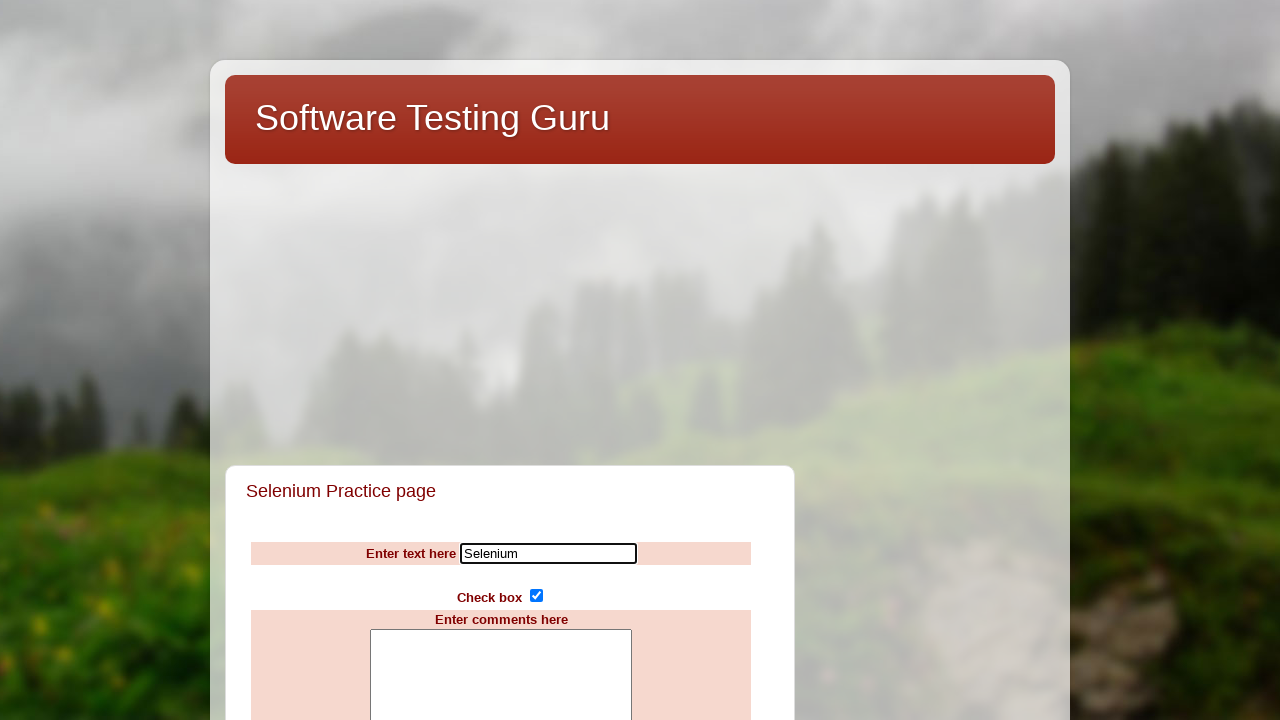

Checked the subscribe checkbox on input[name='subscribe']
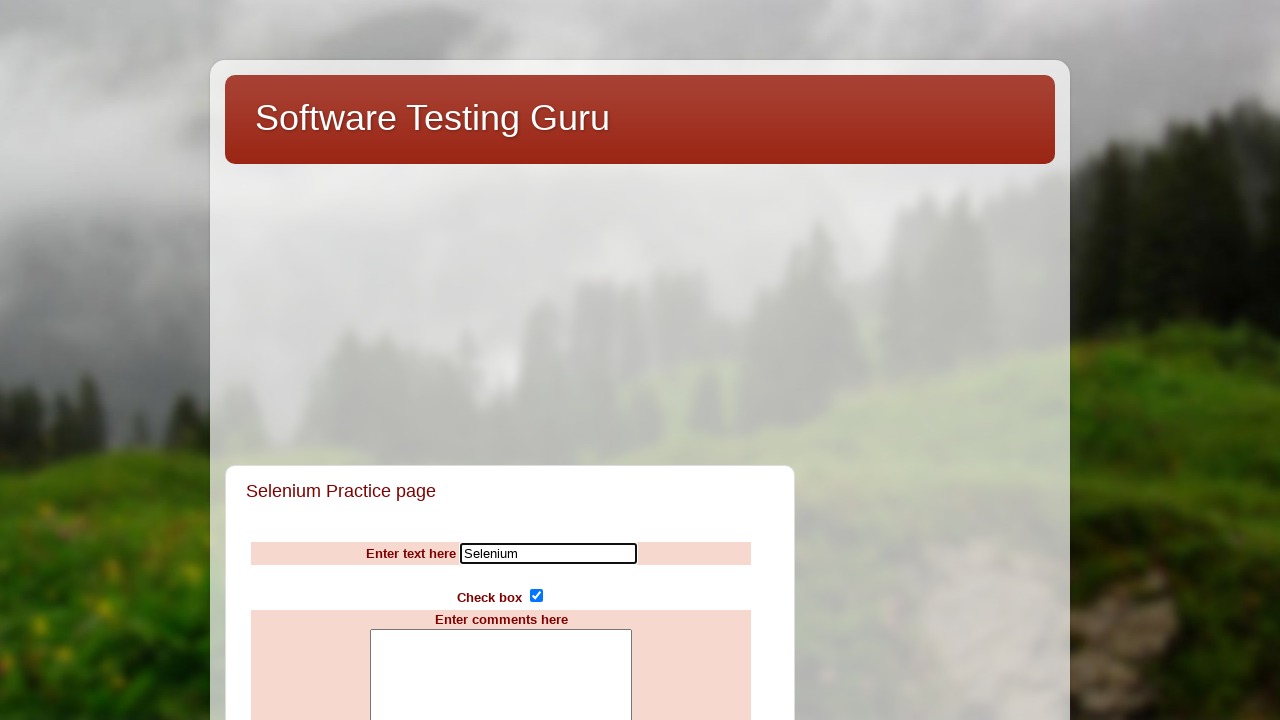

Filled comments text area with 'Welcome to the selenium training' on textarea[name='comments']
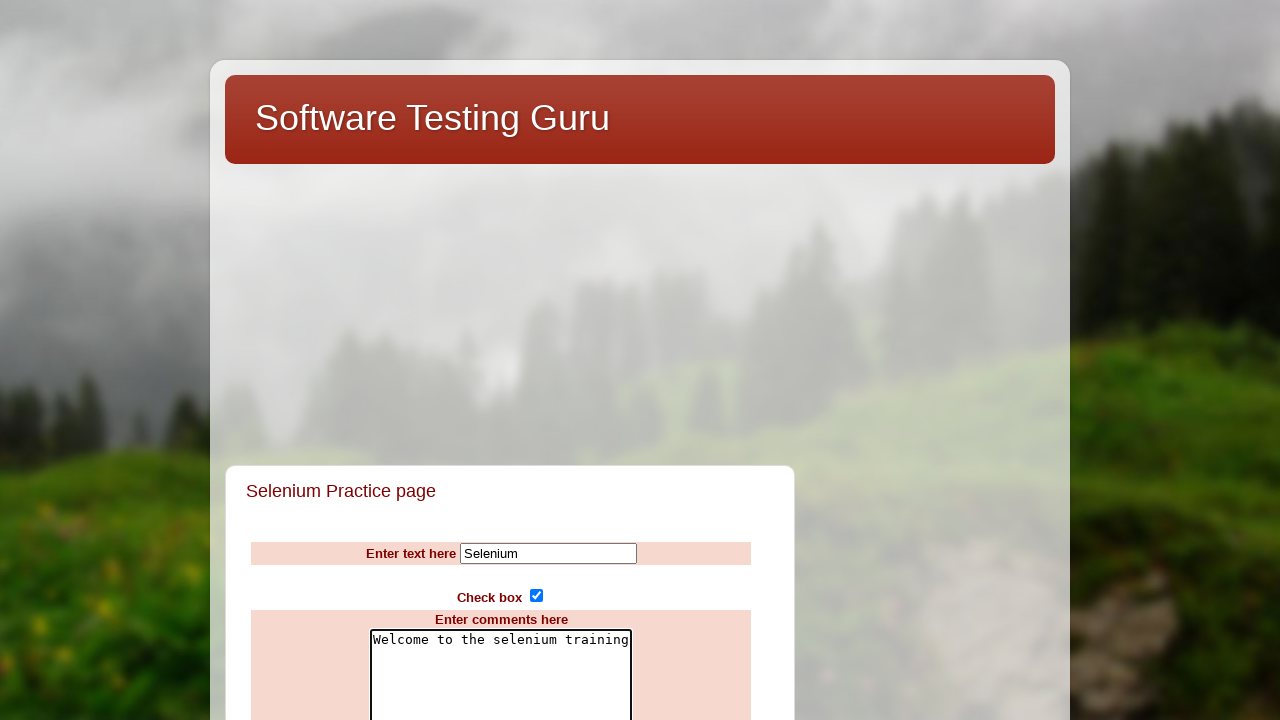

Selected 'Argentina' from countries dropdown on select[name='countries']
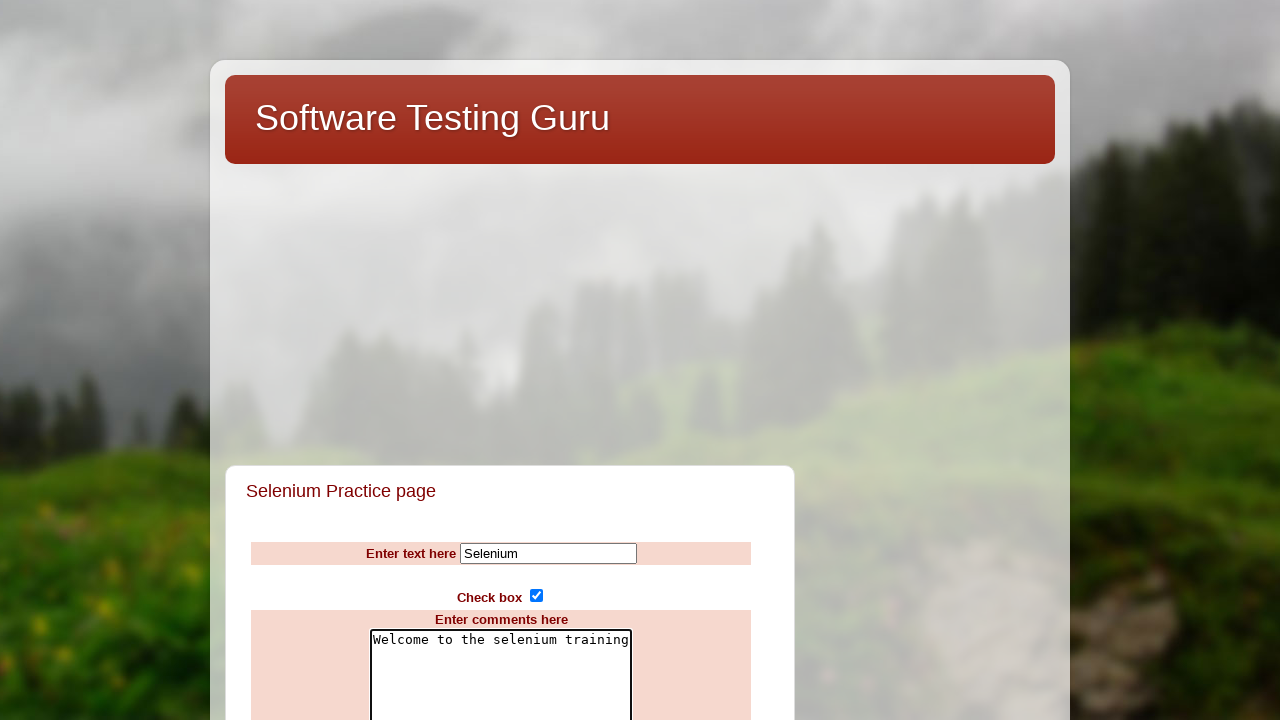

Clicked radio button with value 'bad' at (490, 360) on input[value='bad']
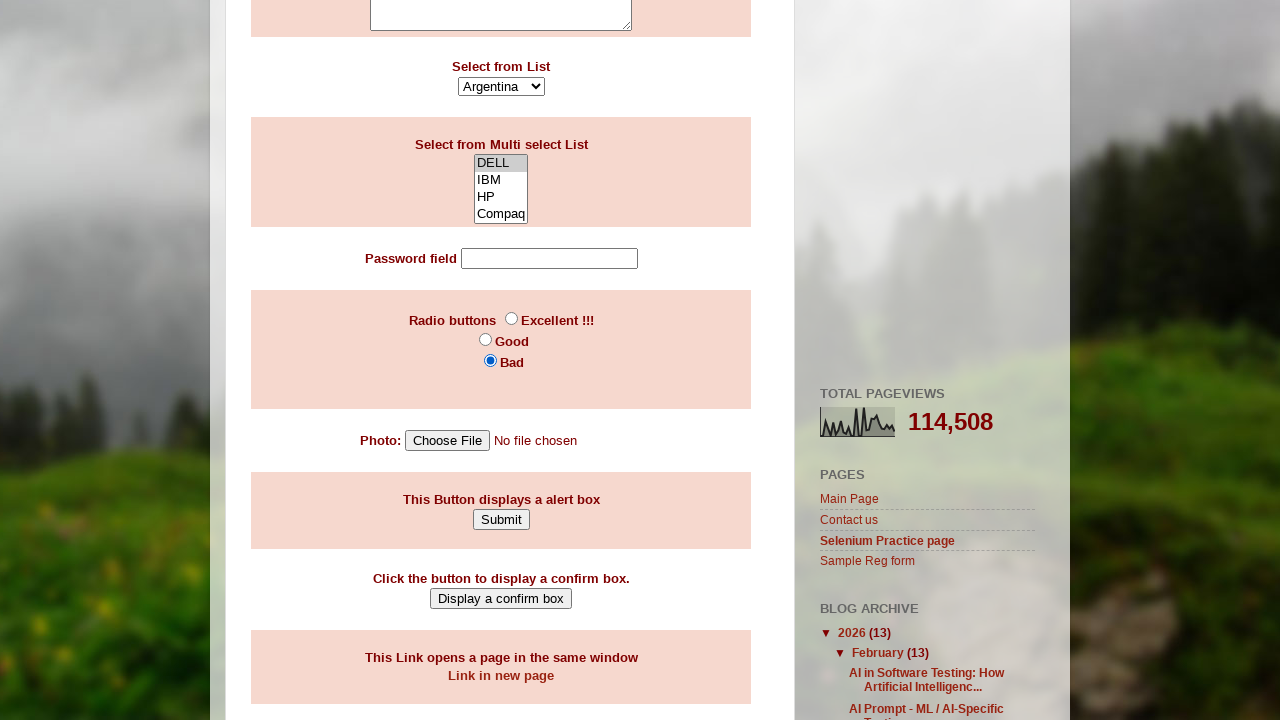

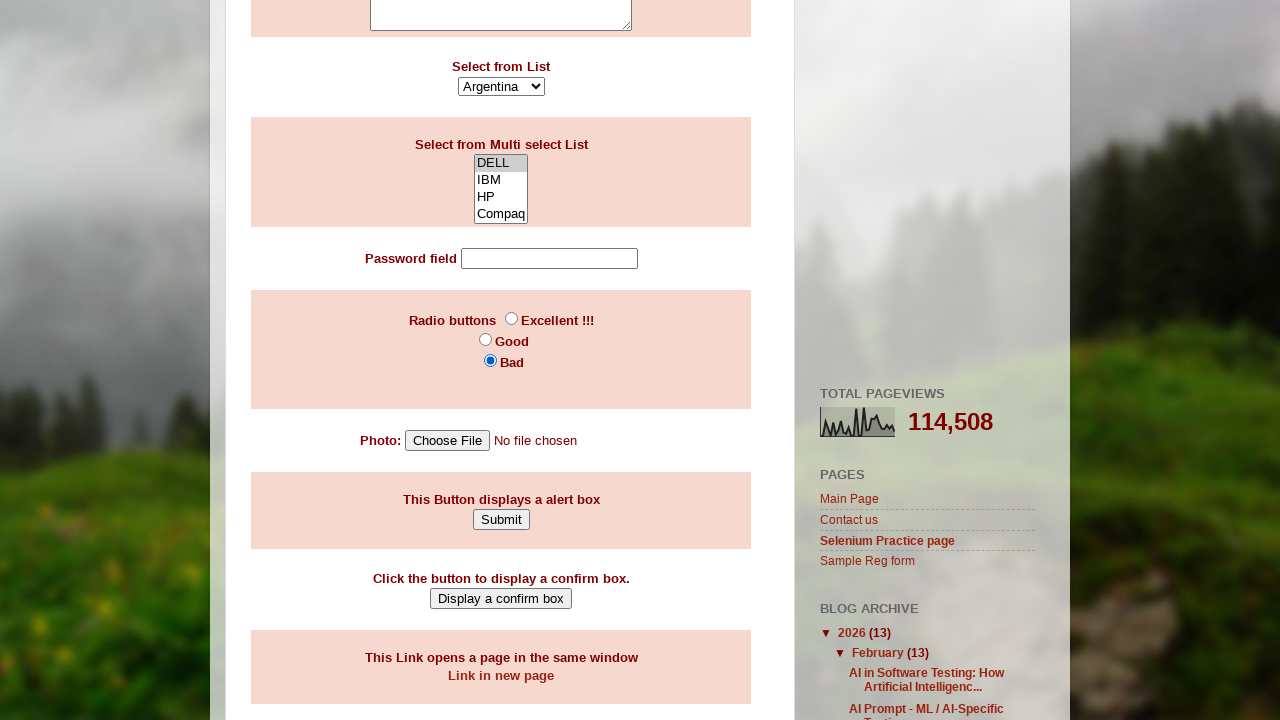